Tests interacting with multiple frames on a page by filling text inputs within 5 different iframes

Starting URL: https://ui.vision/demo/webtest/frames/

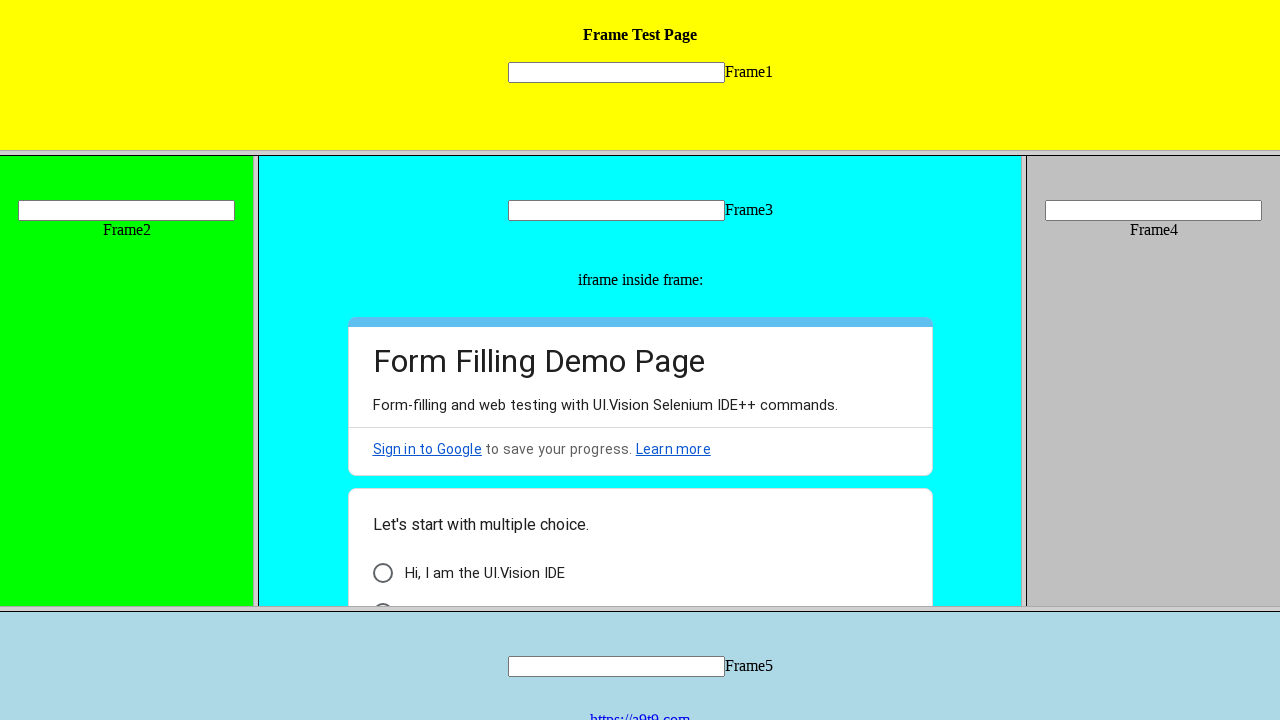

Located frame 1
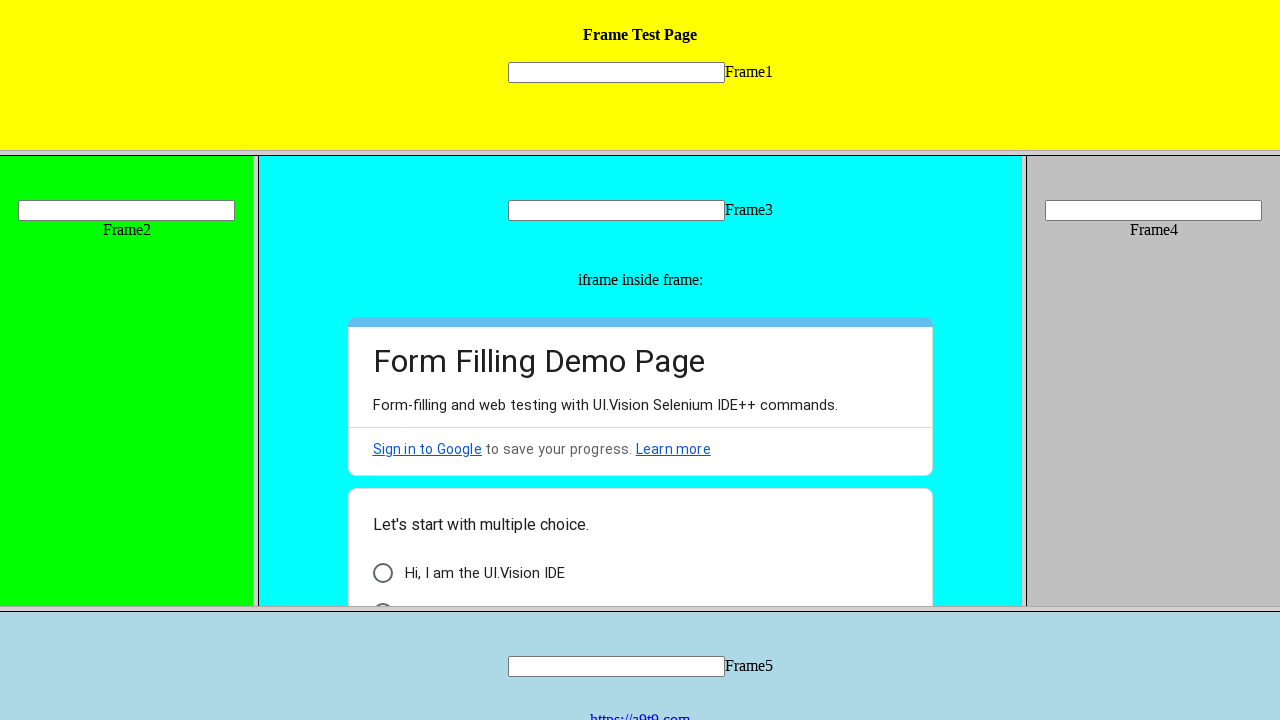

Filled text input in frame 1 with '1' on //input[@name='mytext1']
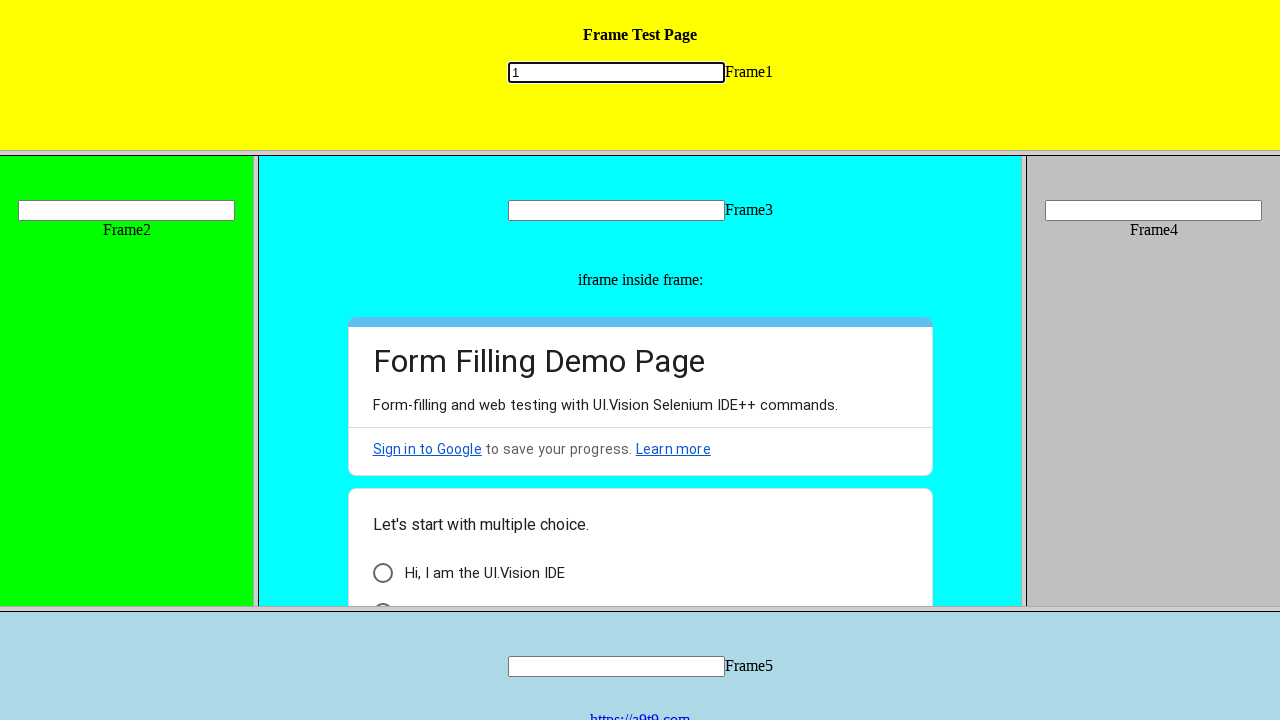

Located frame 2
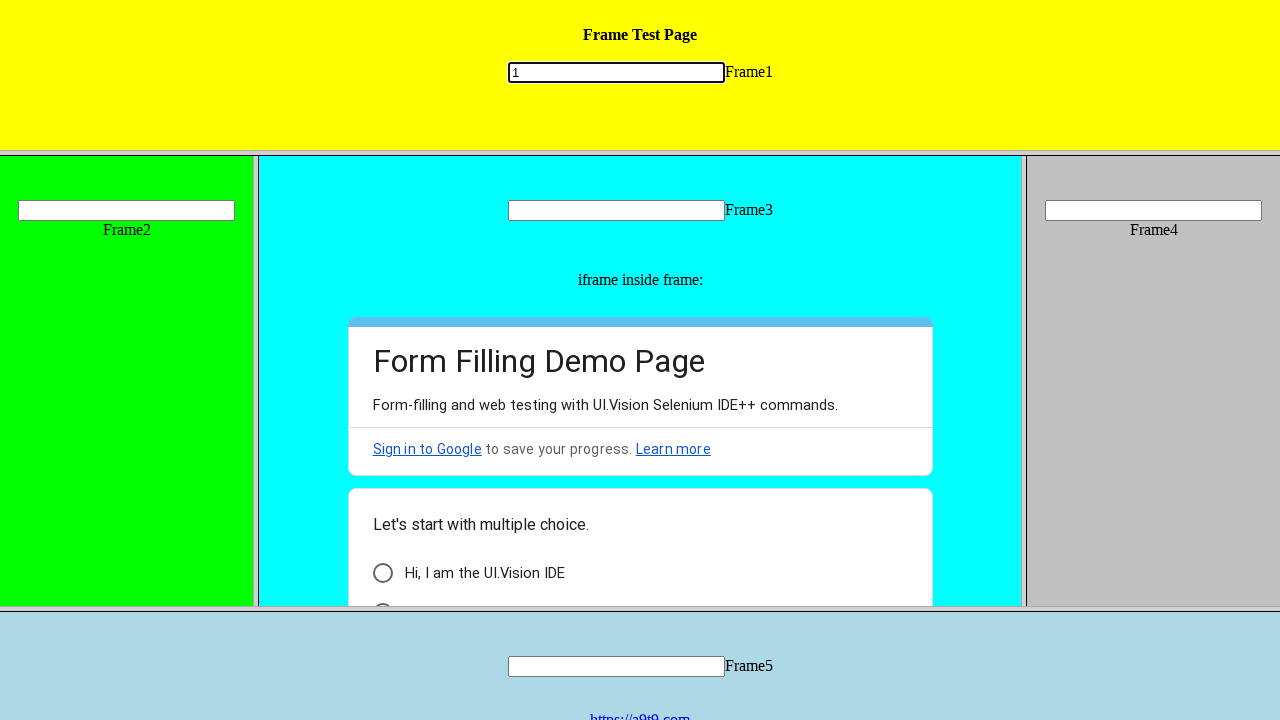

Filled text input in frame 2 with '2' on //input[@name='mytext2']
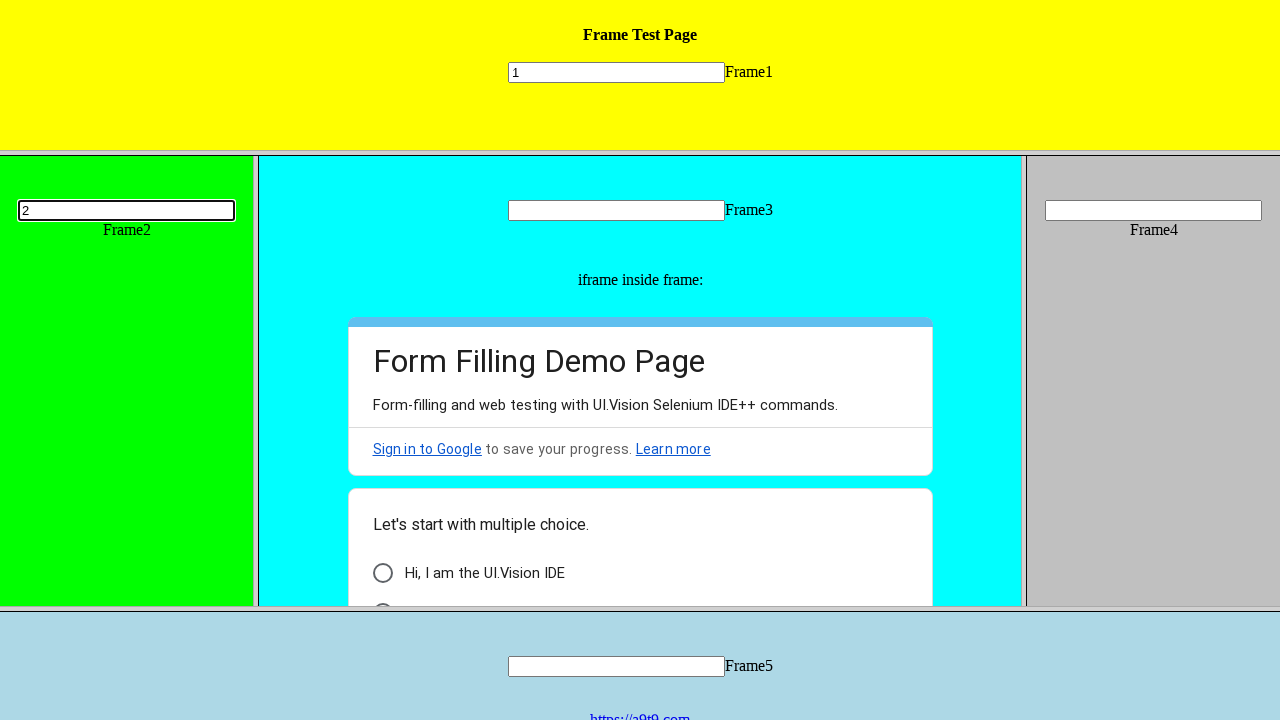

Located frame 3
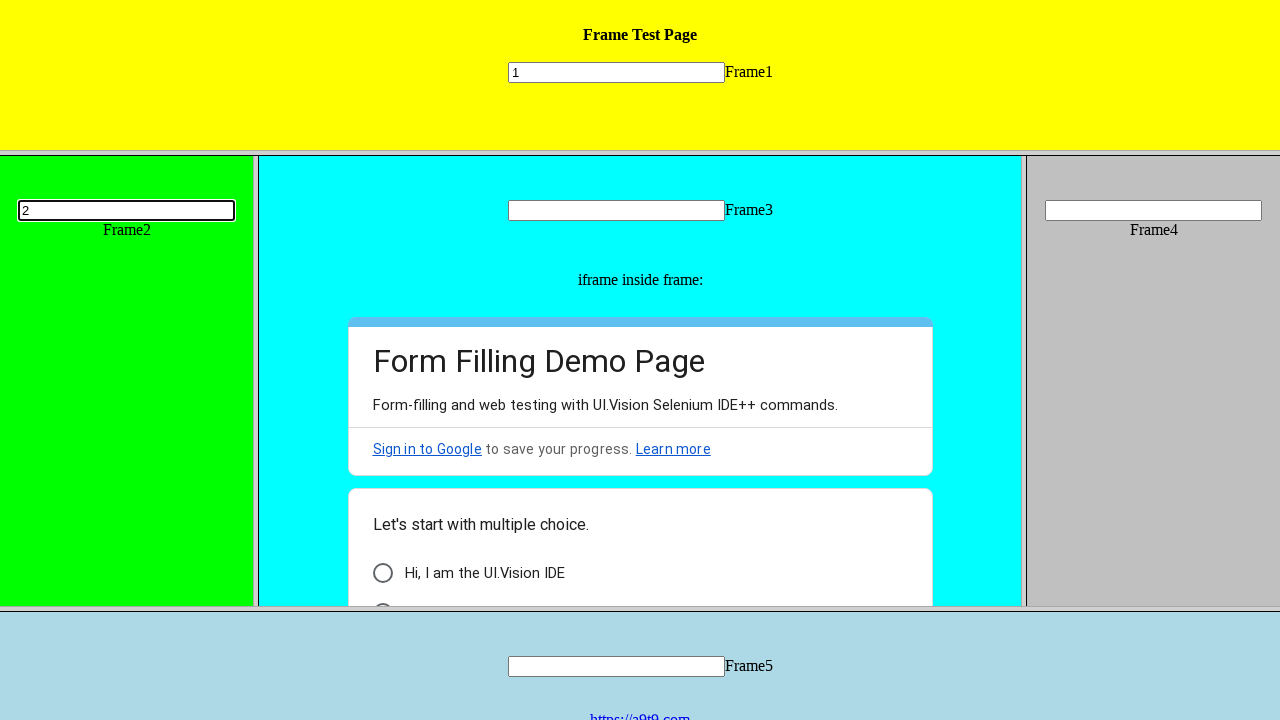

Filled text input in frame 3 with '3' on //input[@name='mytext3']
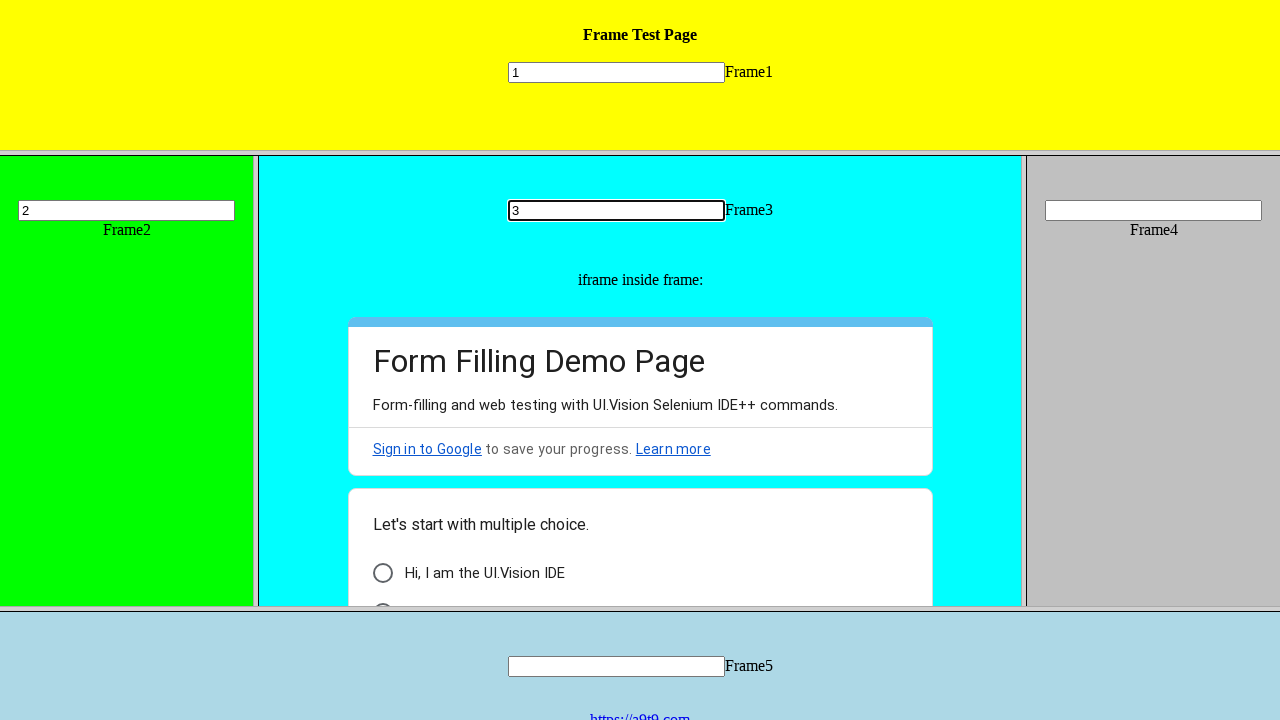

Located frame 4
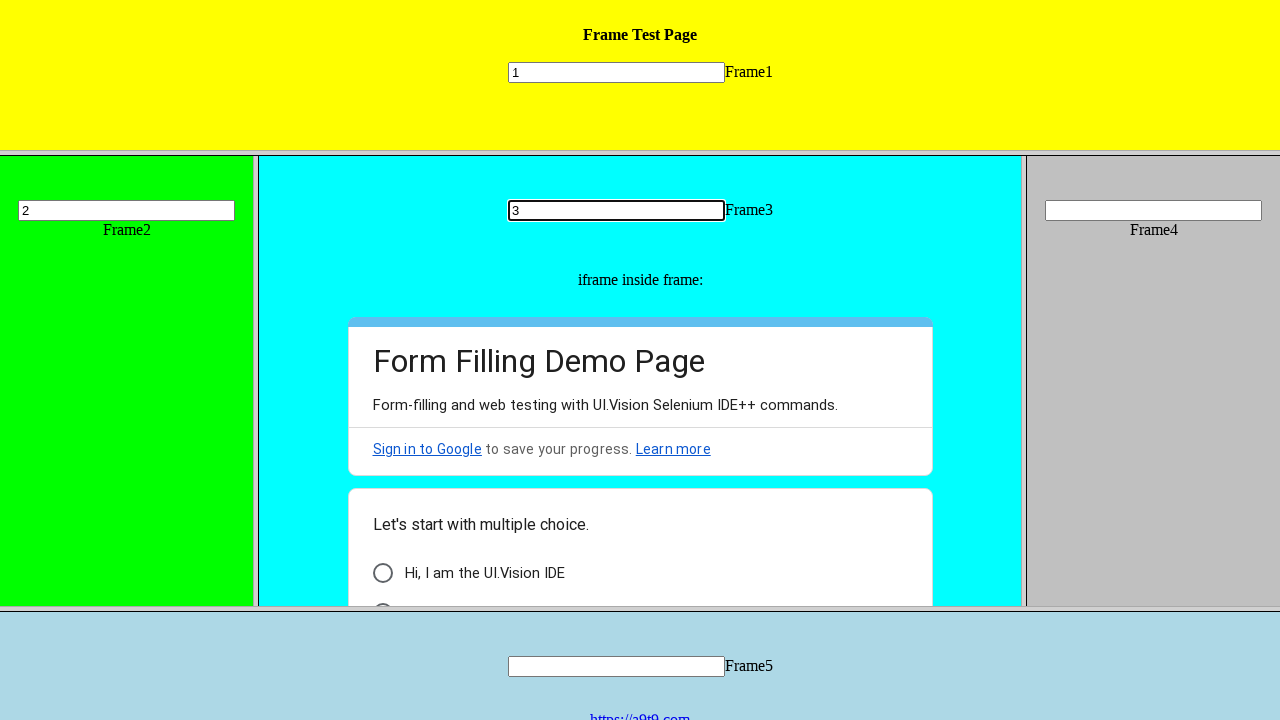

Filled text input in frame 4 with '4' on //input[@name='mytext4']
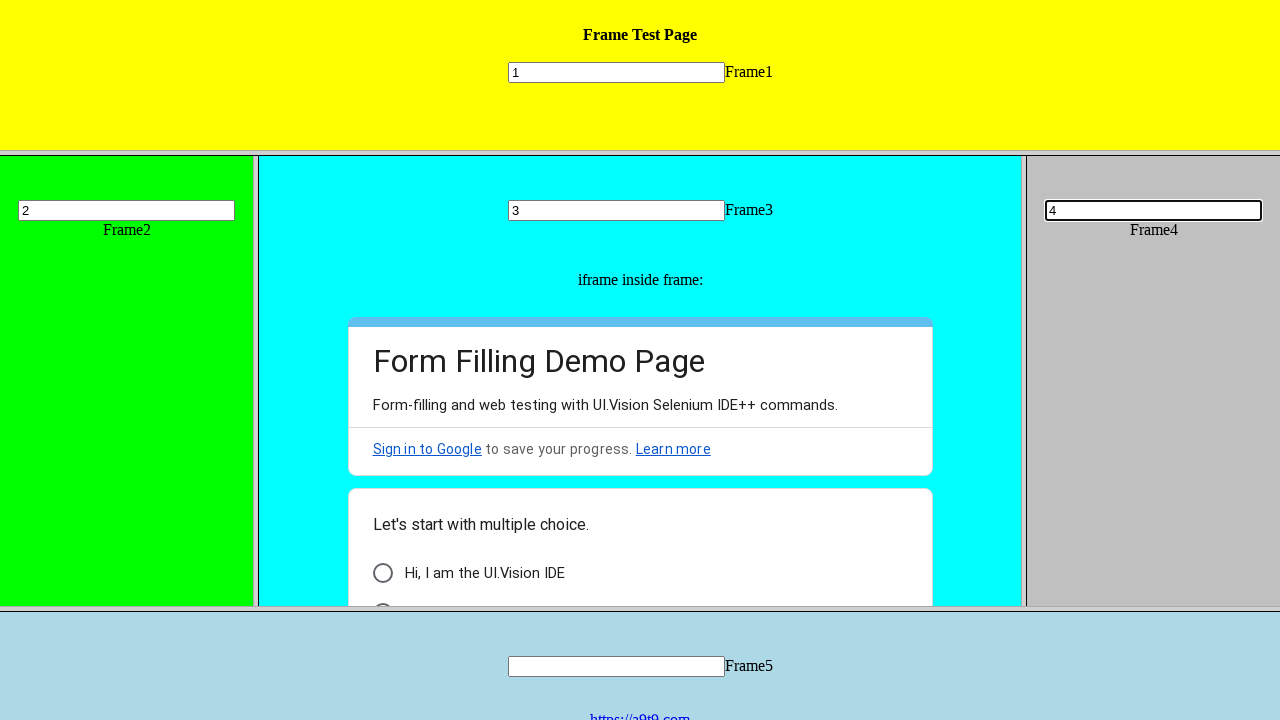

Located frame 5
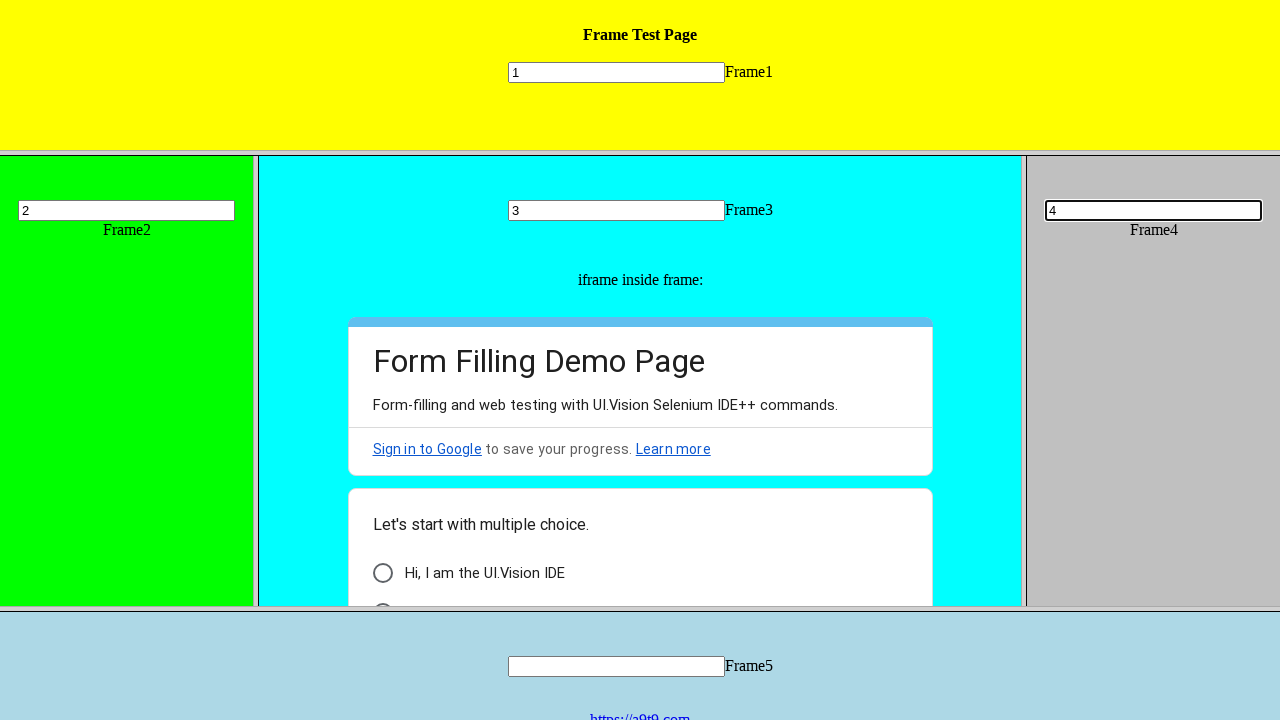

Filled text input in frame 5 with '5' on //input[@name='mytext5']
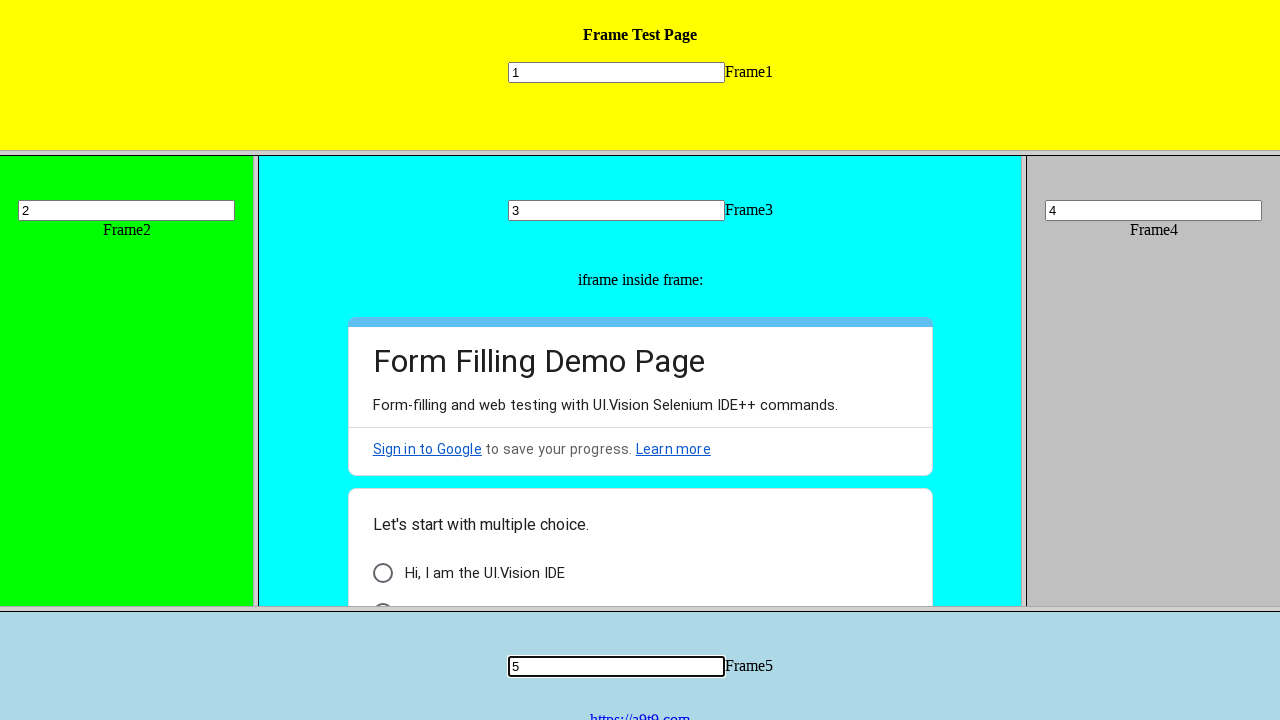

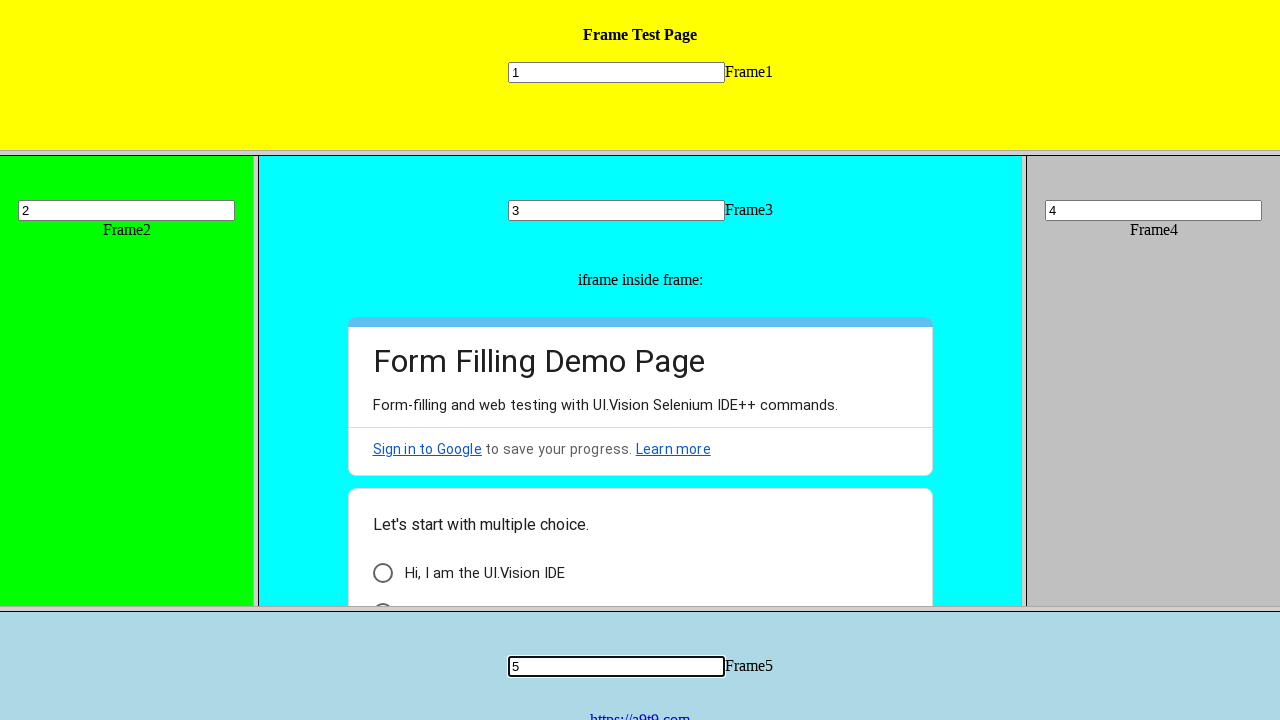